Tests marking todo items as complete by checking their checkboxes

Starting URL: https://demo.playwright.dev/todomvc

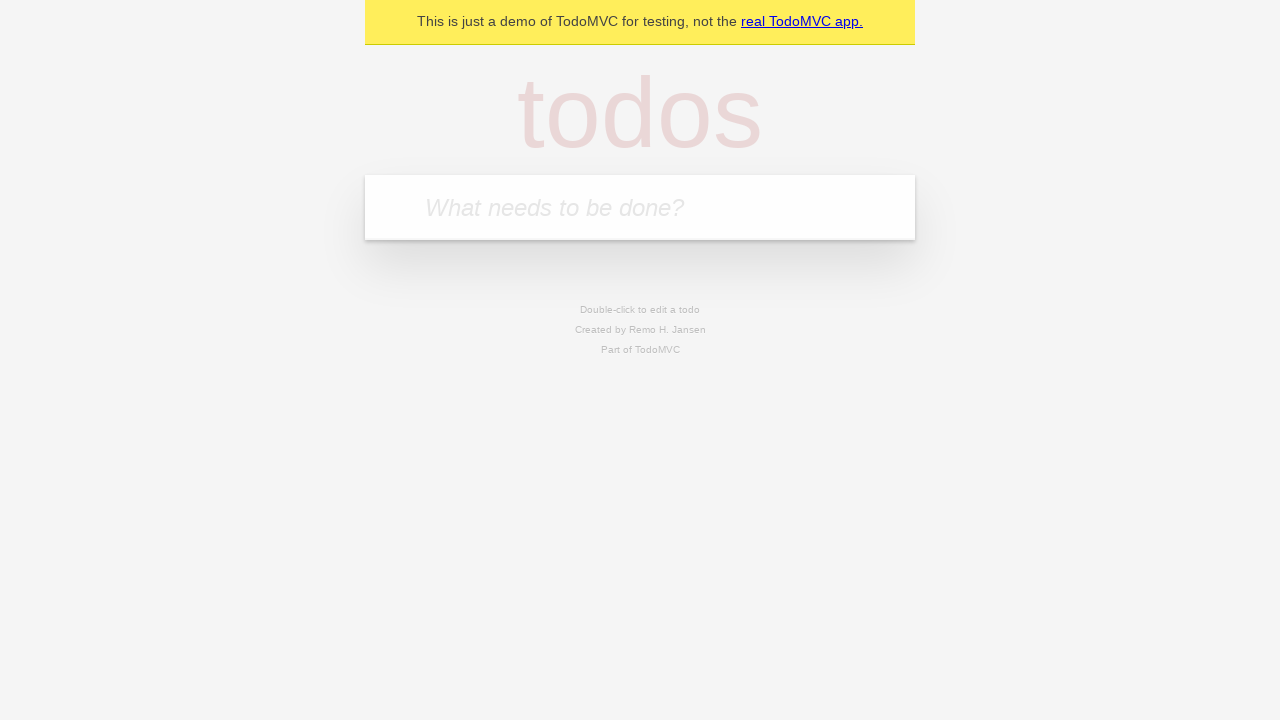

Located the 'What needs to be done?' input field
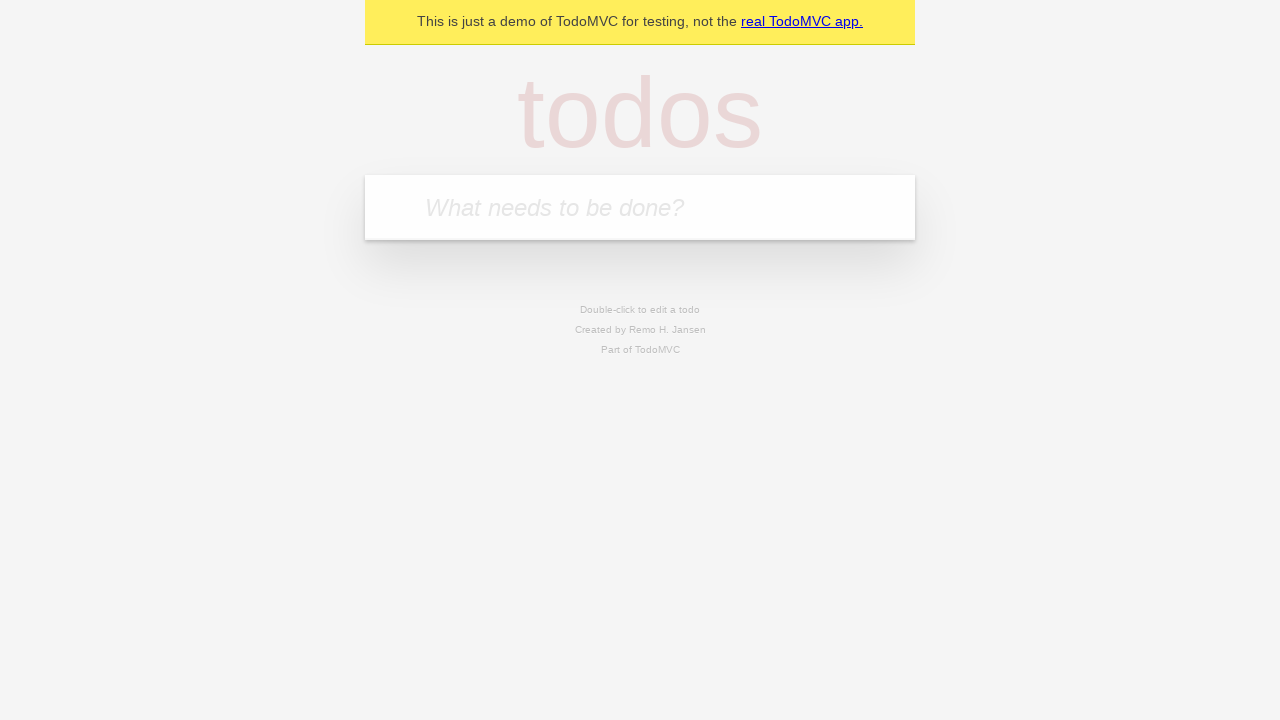

Filled todo input with 'buy some cheese' on internal:attr=[placeholder="What needs to be done?"i]
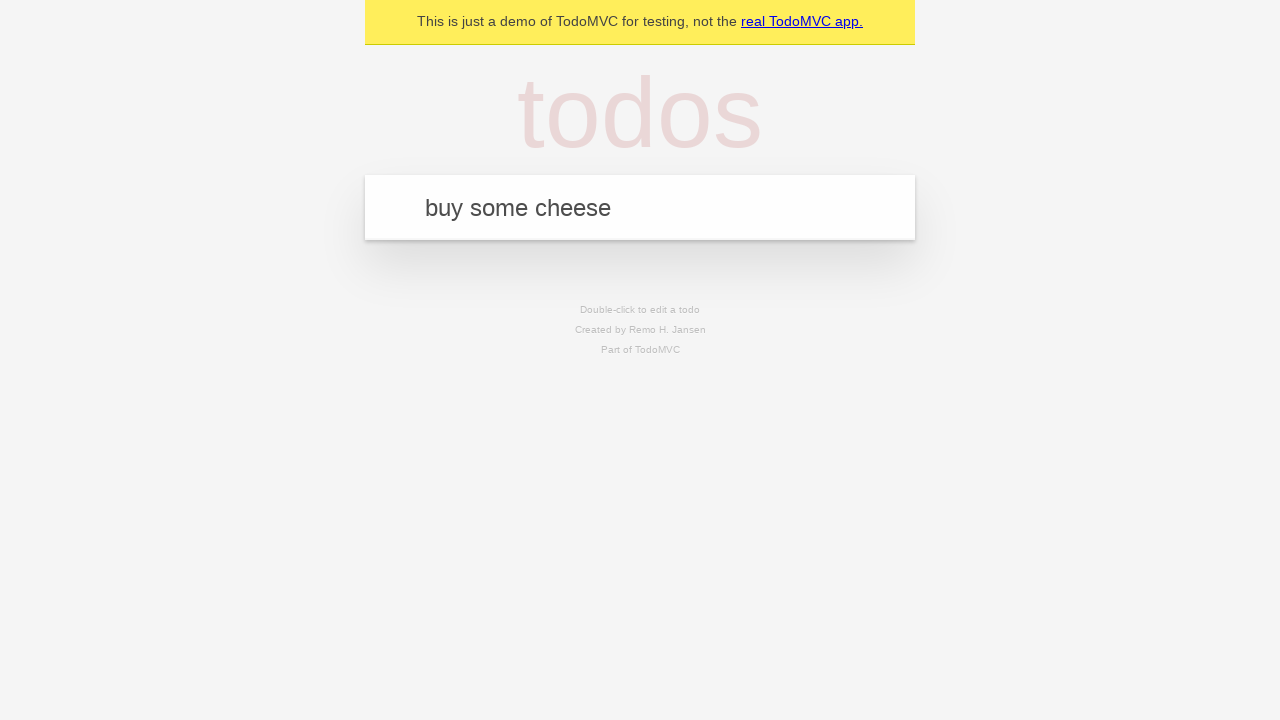

Pressed Enter to create todo item 'buy some cheese' on internal:attr=[placeholder="What needs to be done?"i]
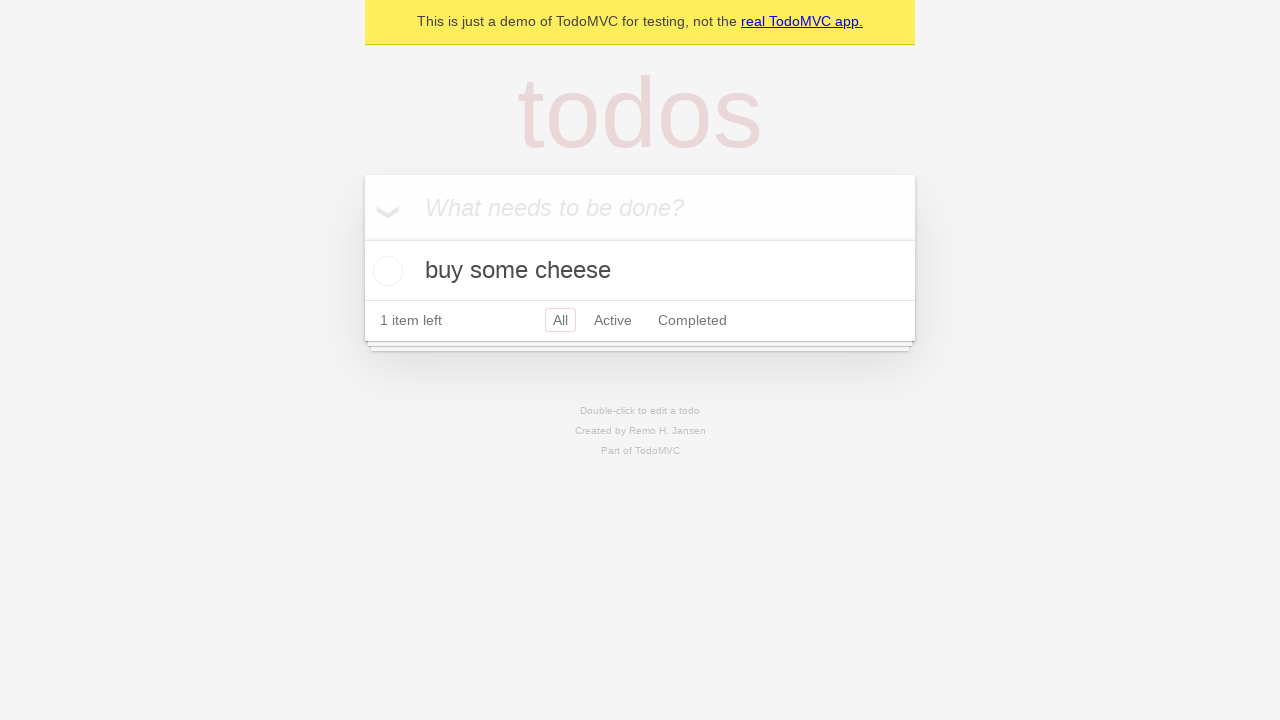

Filled todo input with 'feed the cat' on internal:attr=[placeholder="What needs to be done?"i]
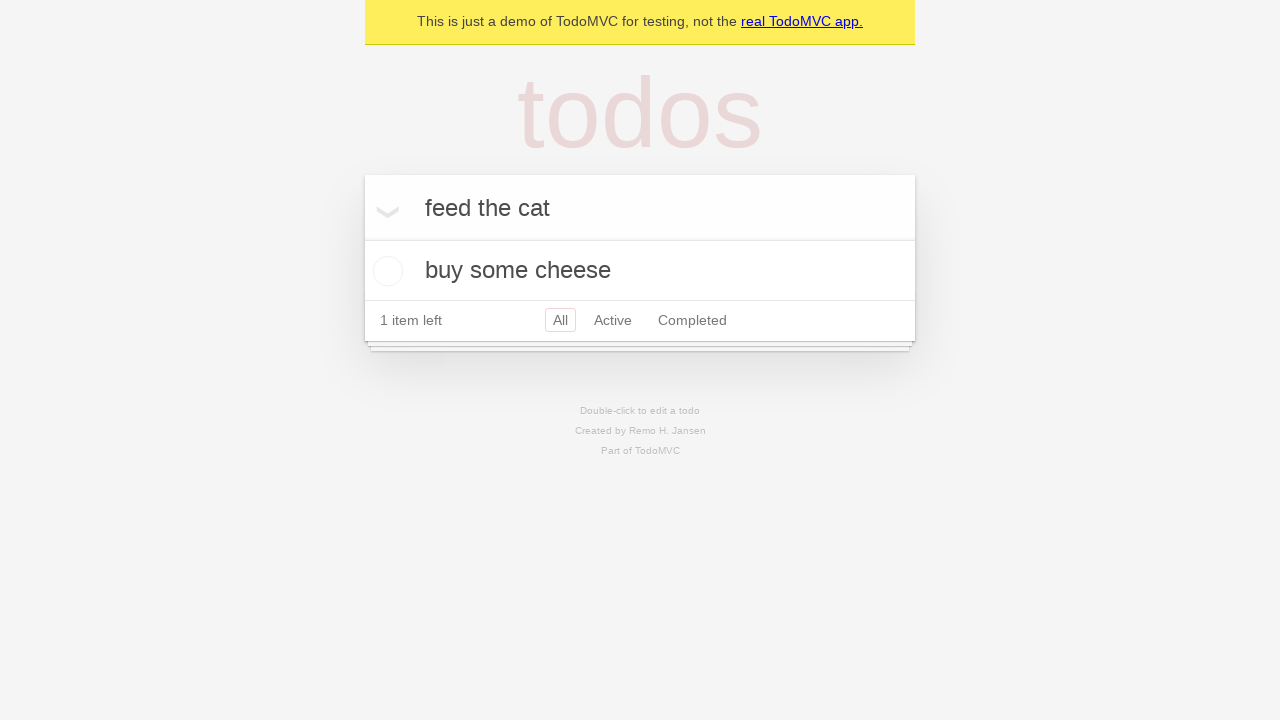

Pressed Enter to create todo item 'feed the cat' on internal:attr=[placeholder="What needs to be done?"i]
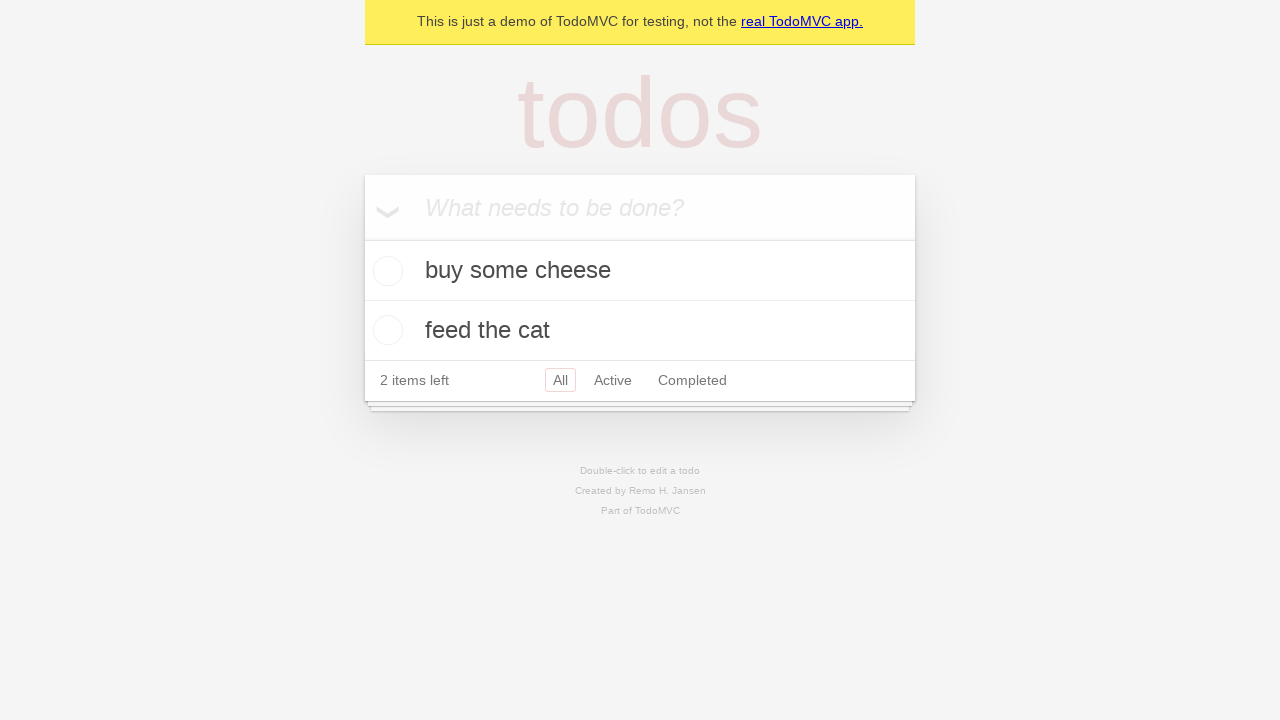

Waited for both todo items to appear
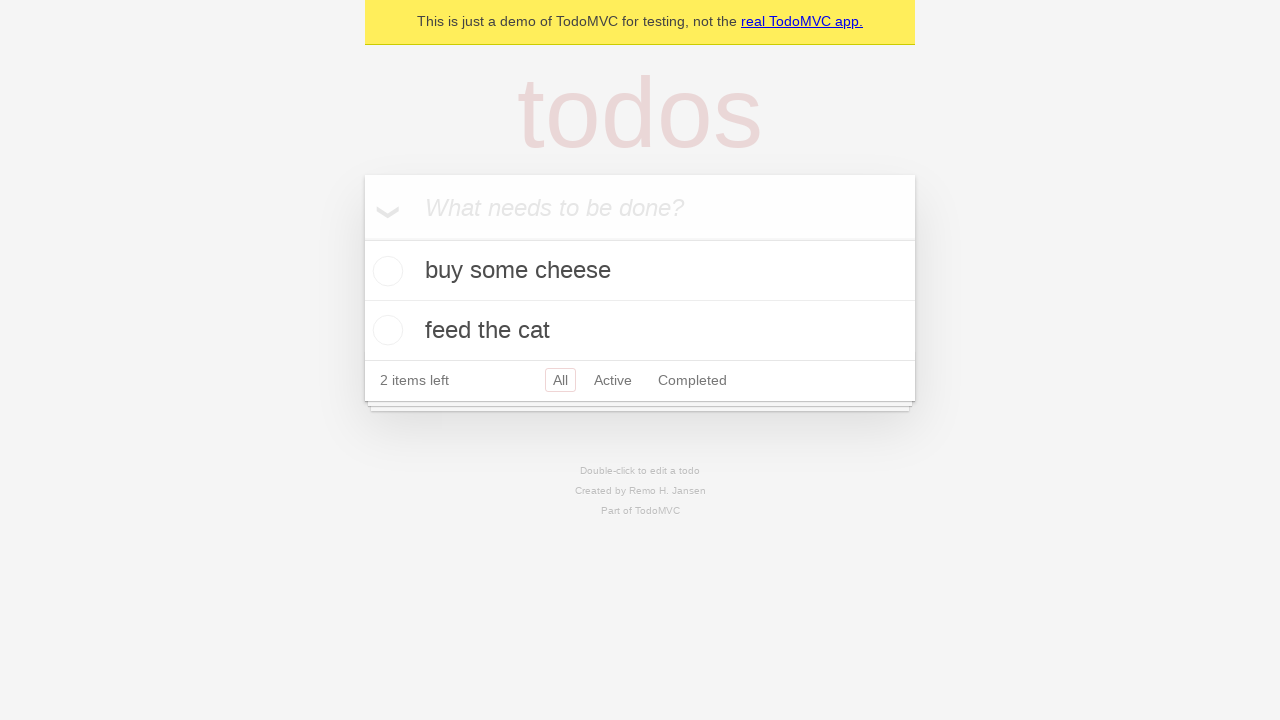

Located the first todo item
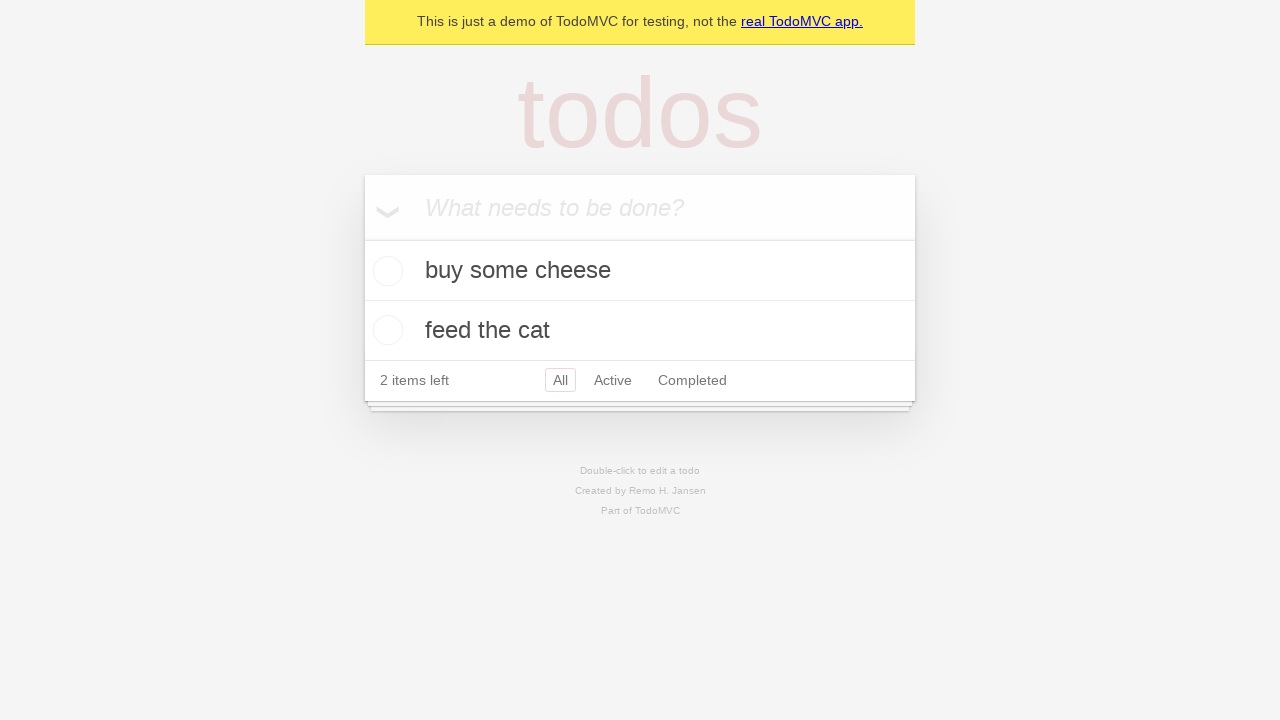

Checked the first todo item checkbox at (385, 271) on internal:testid=[data-testid="todo-item"s] >> nth=0 >> internal:role=checkbox
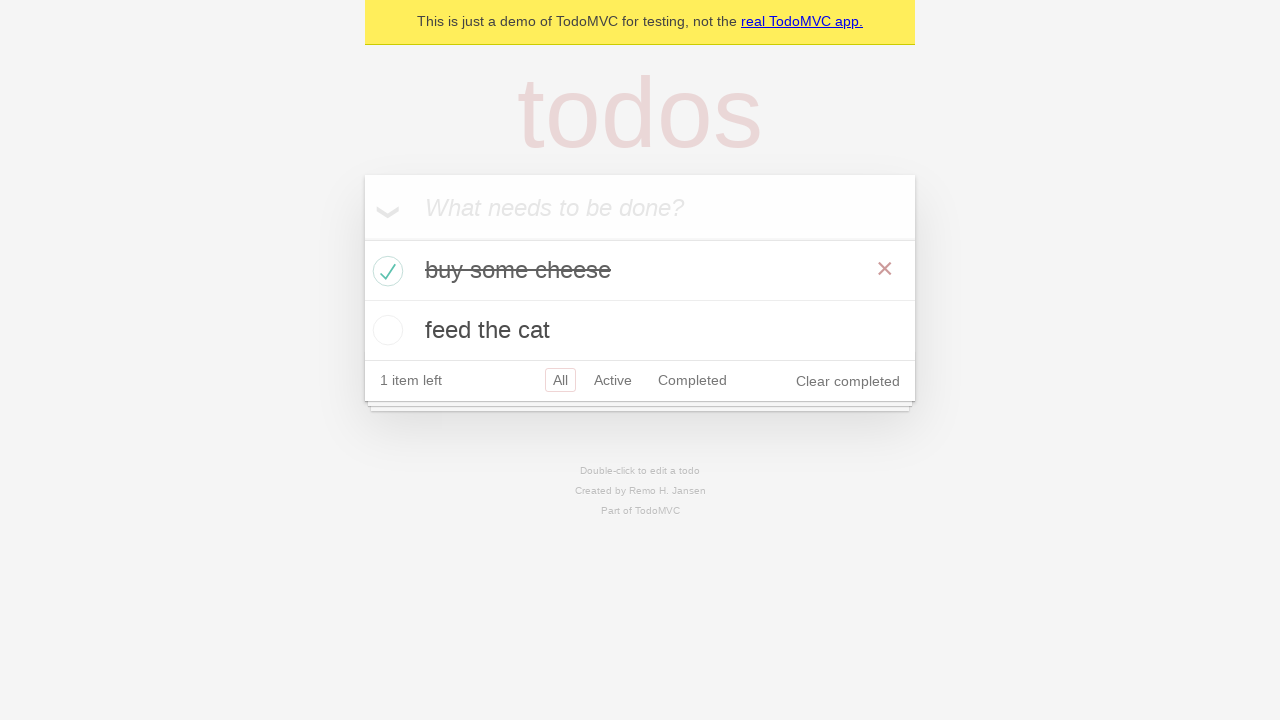

Located the second todo item
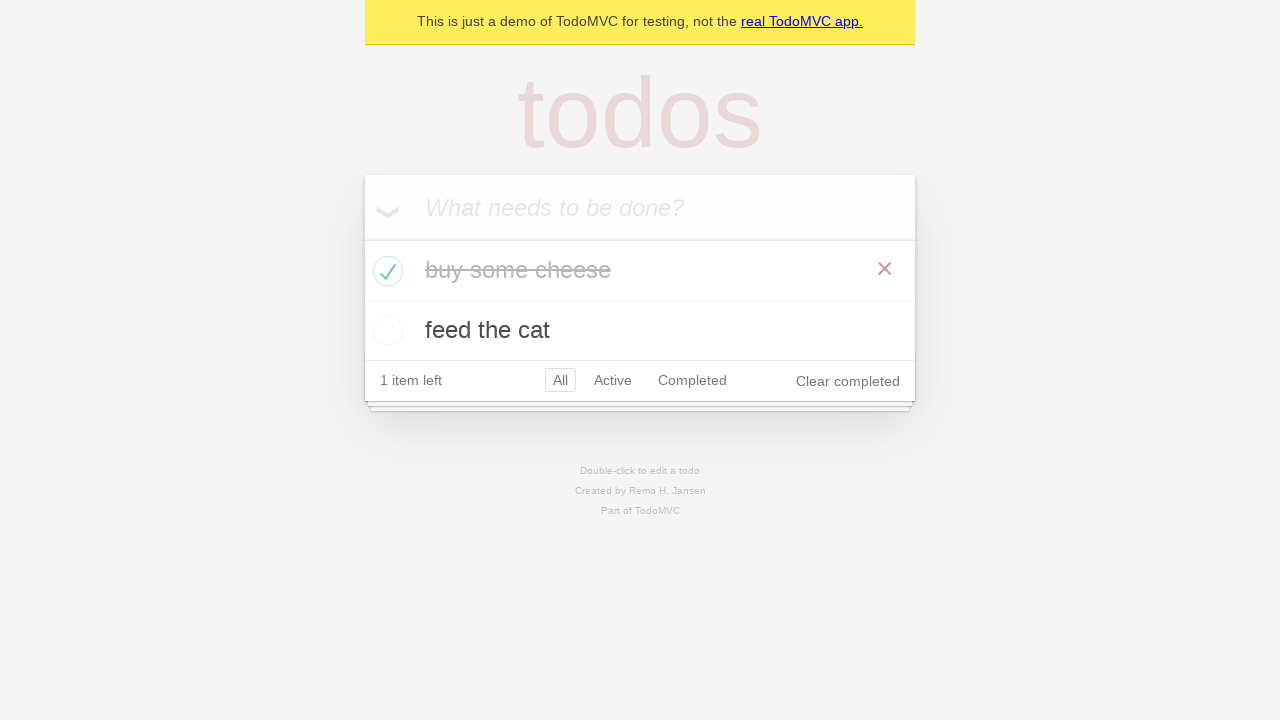

Checked the second todo item checkbox at (385, 330) on internal:testid=[data-testid="todo-item"s] >> nth=1 >> internal:role=checkbox
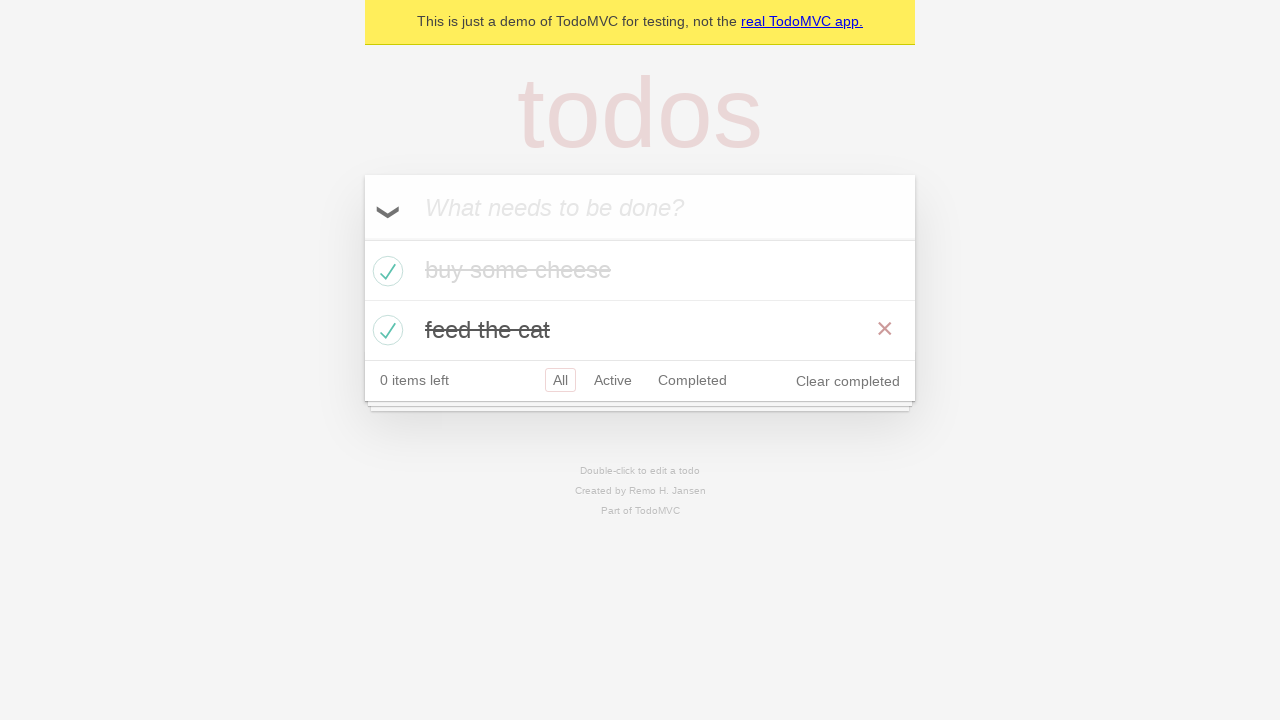

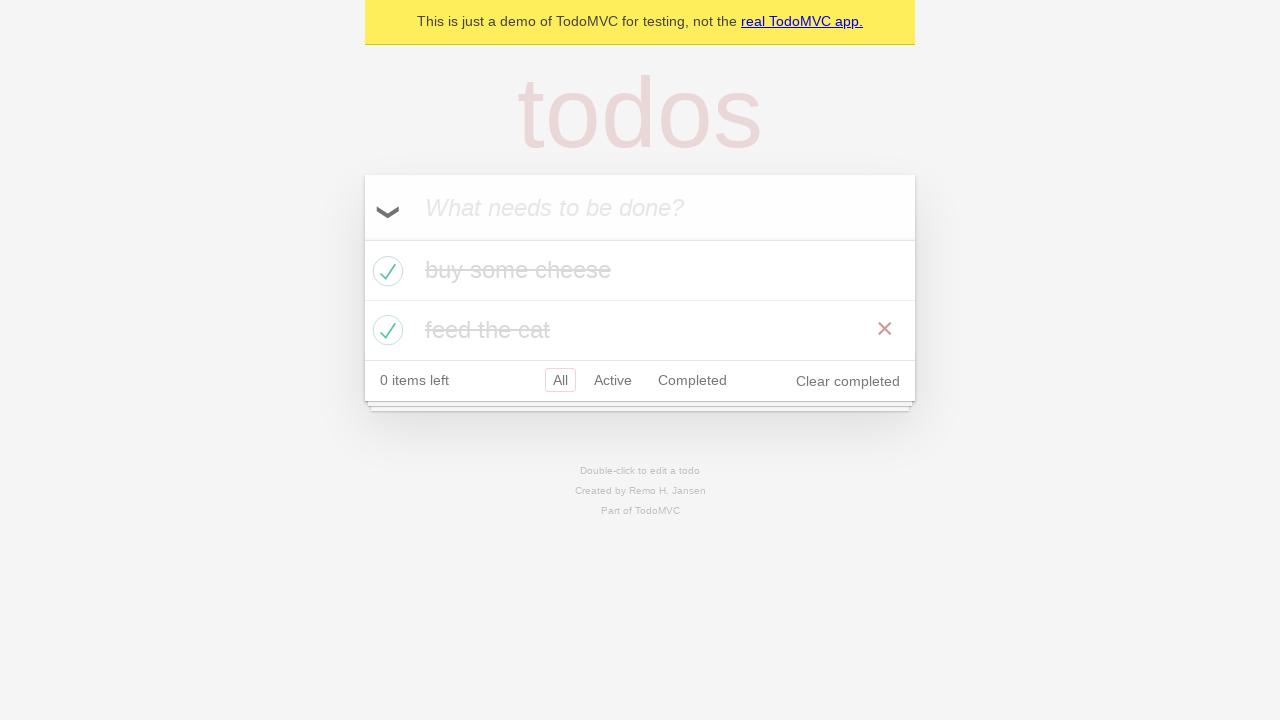